Tests filtering to display only active (non-completed) items

Starting URL: https://demo.playwright.dev/todomvc

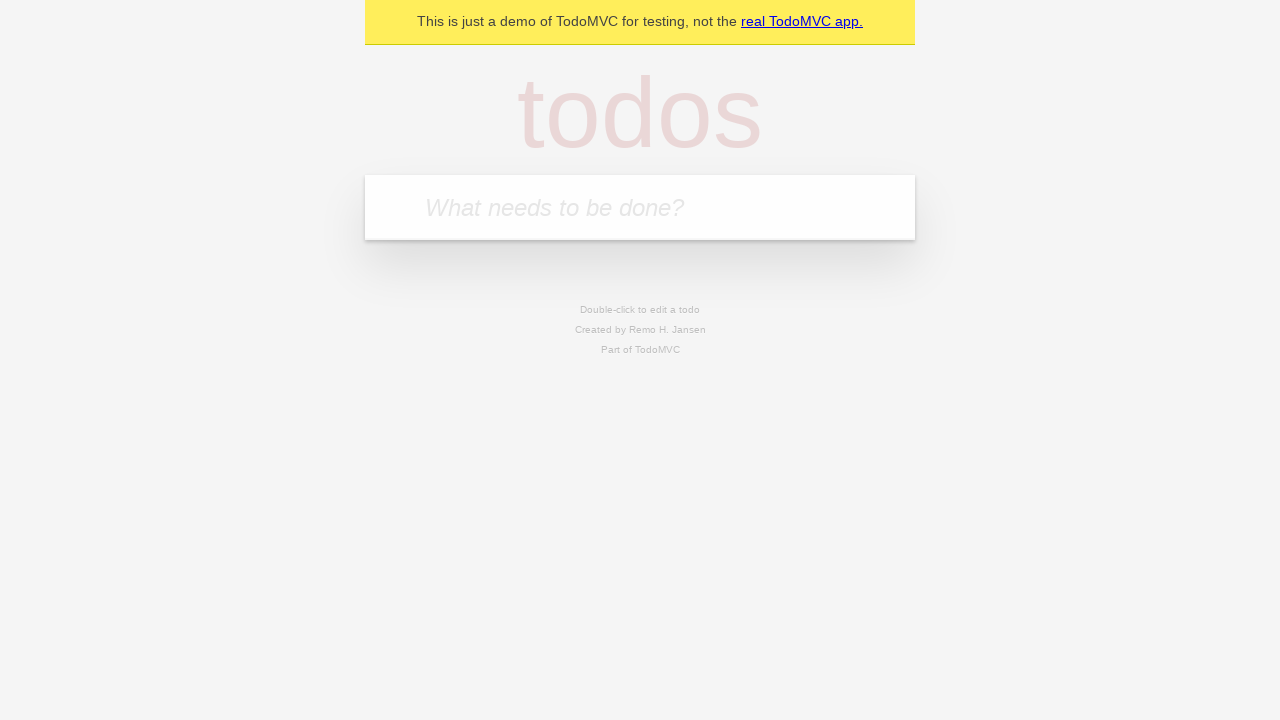

Filled input field with 'buy some cheese' on internal:attr=[placeholder="What needs to be done?"i]
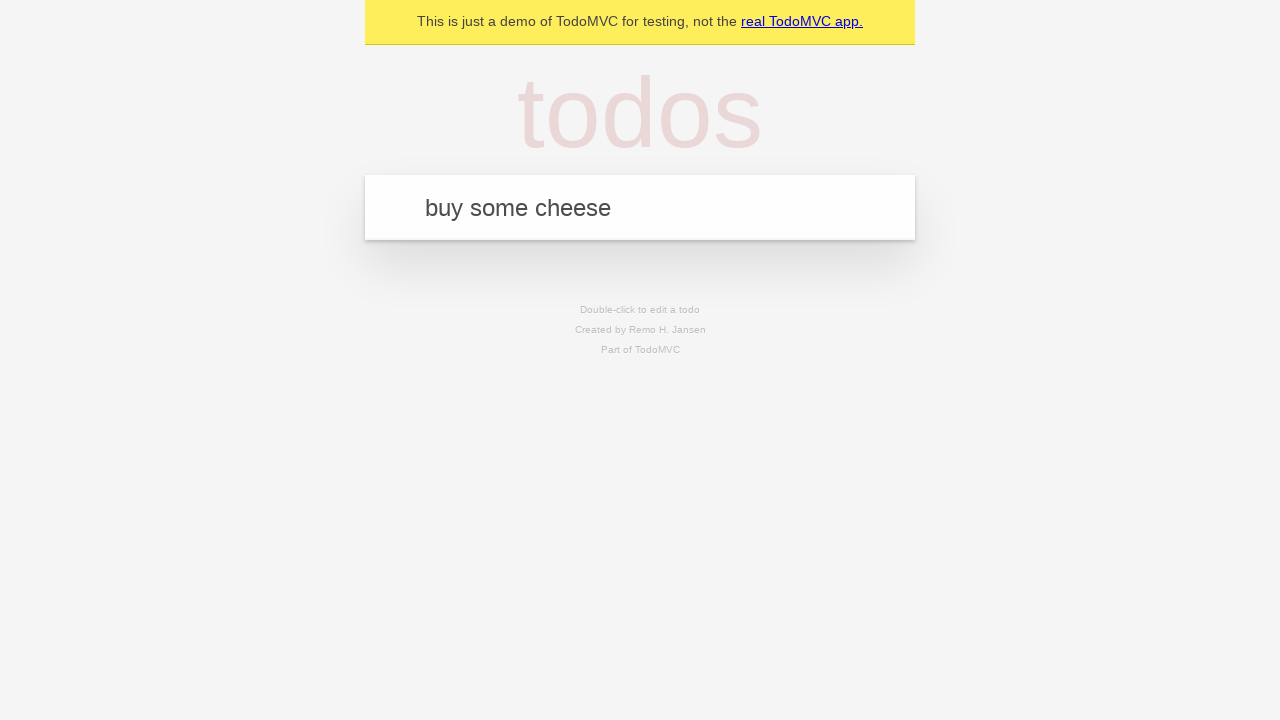

Pressed Enter to add first todo item on internal:attr=[placeholder="What needs to be done?"i]
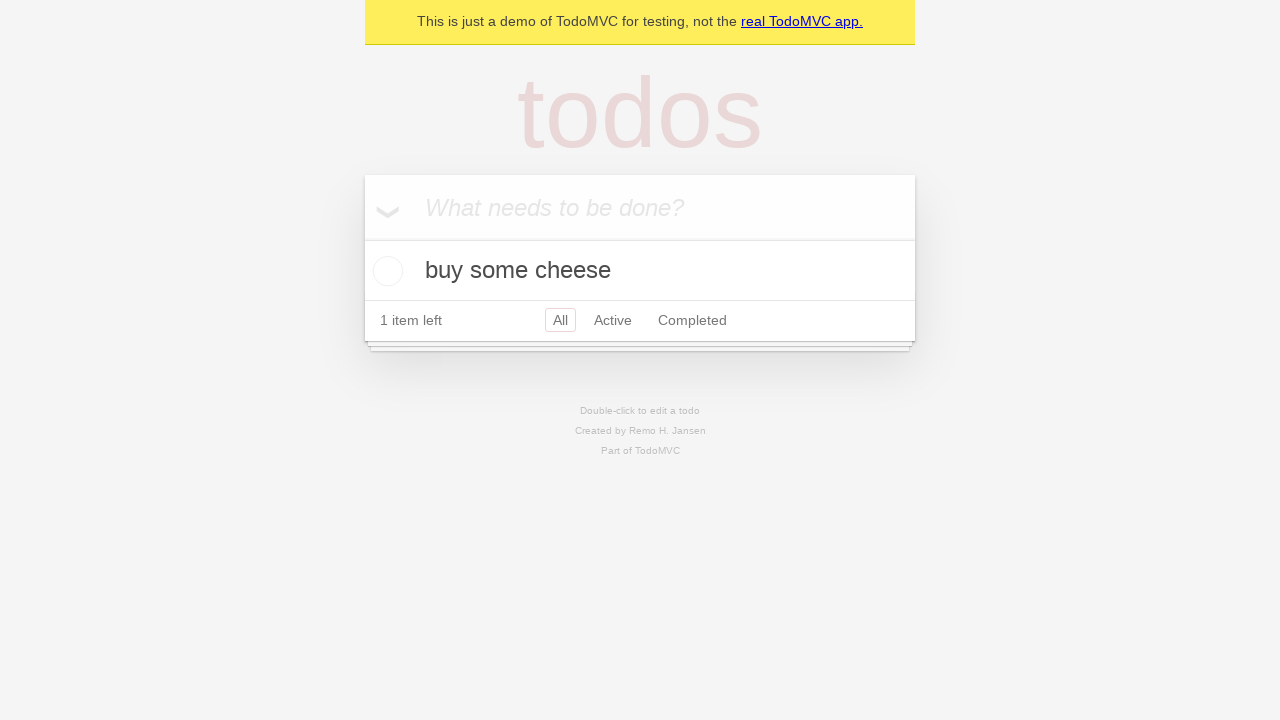

Filled input field with 'feed the cat' on internal:attr=[placeholder="What needs to be done?"i]
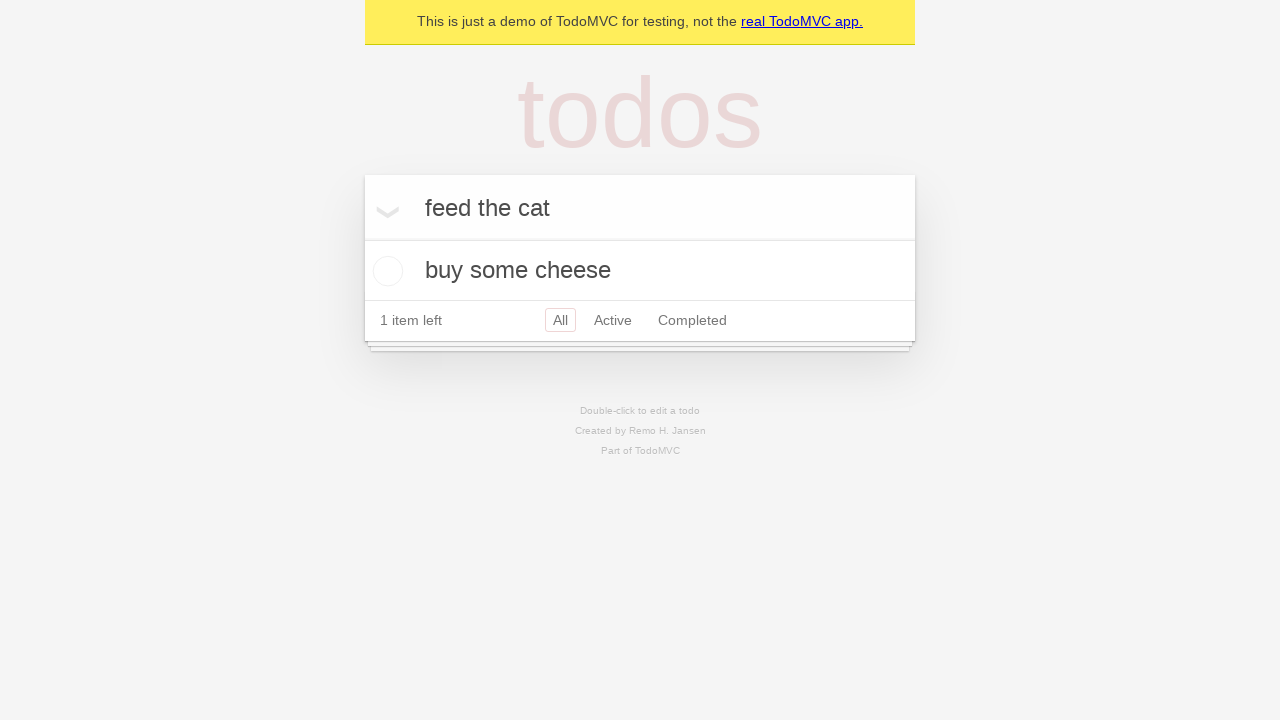

Pressed Enter to add second todo item on internal:attr=[placeholder="What needs to be done?"i]
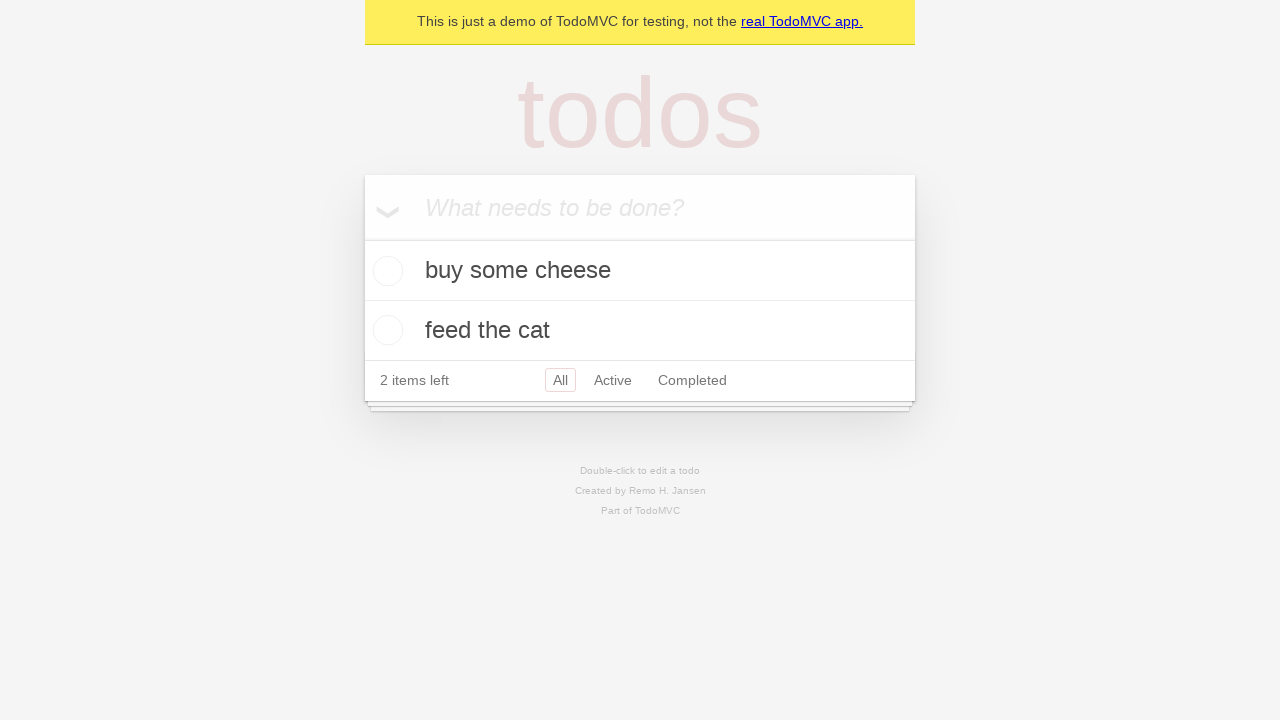

Filled input field with 'book a doctors appointment' on internal:attr=[placeholder="What needs to be done?"i]
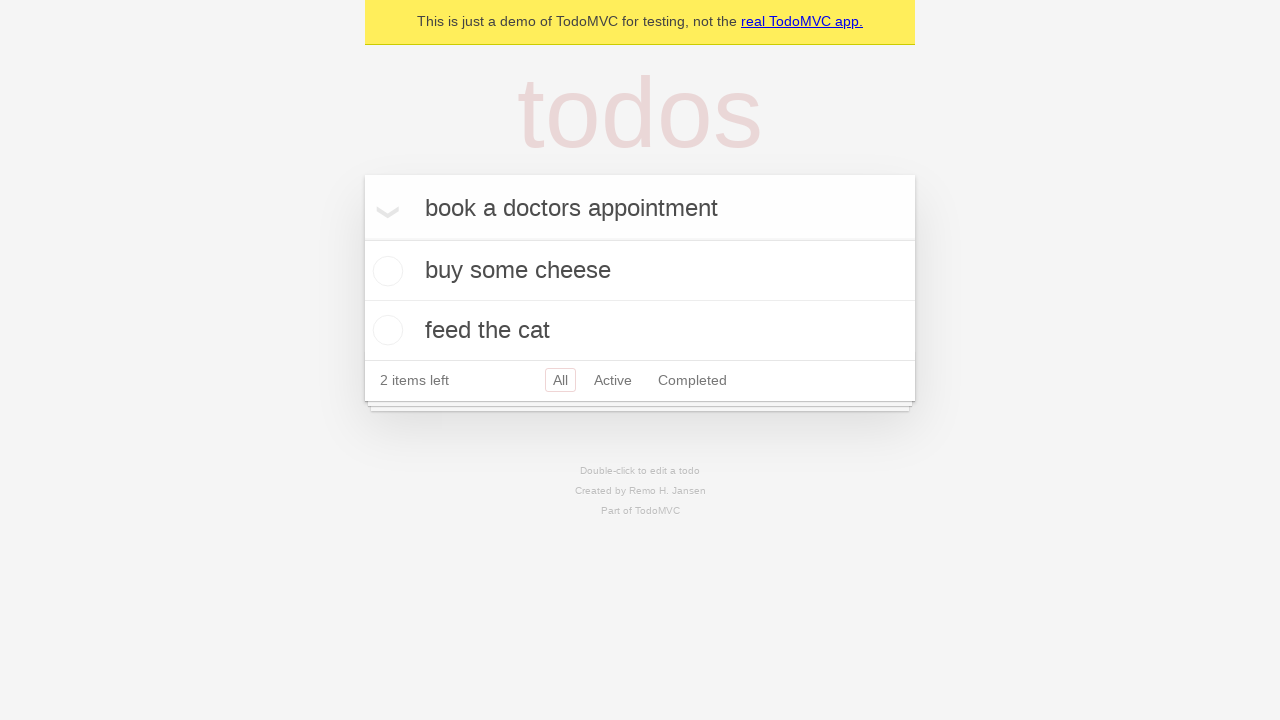

Pressed Enter to add third todo item on internal:attr=[placeholder="What needs to be done?"i]
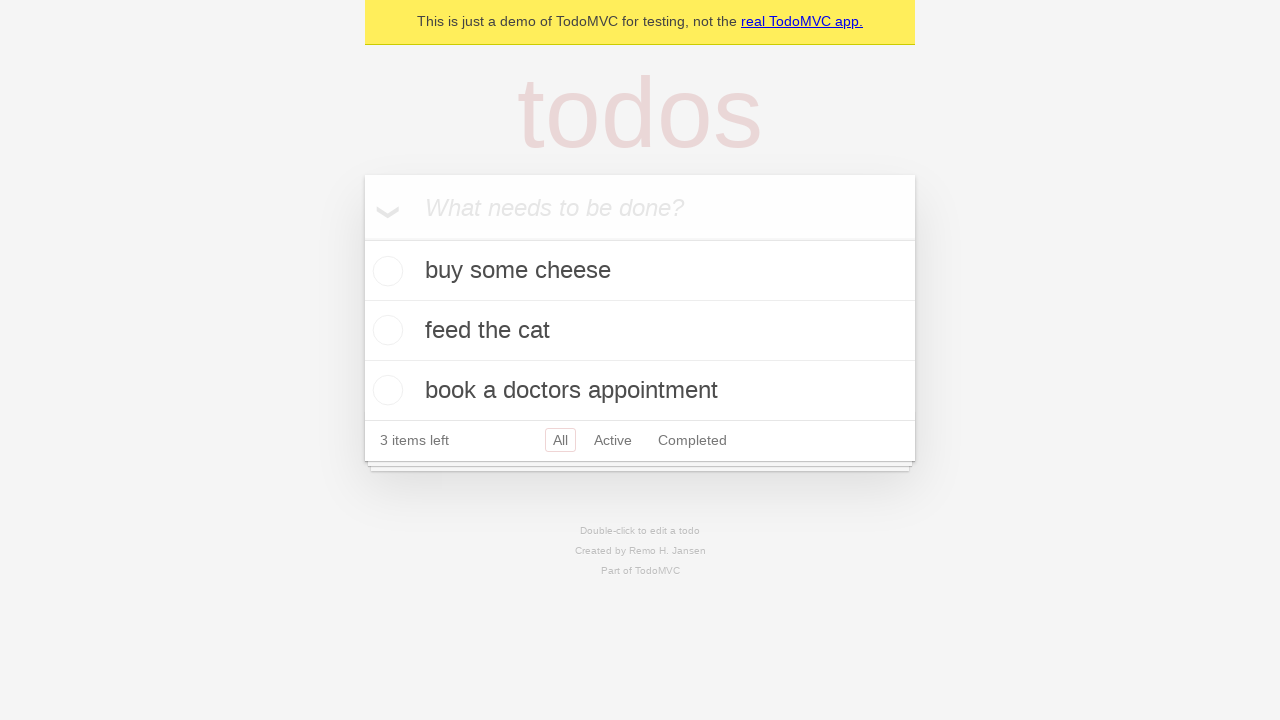

Checked the second todo item to mark it as completed at (385, 330) on internal:testid=[data-testid="todo-item"s] >> nth=1 >> internal:role=checkbox
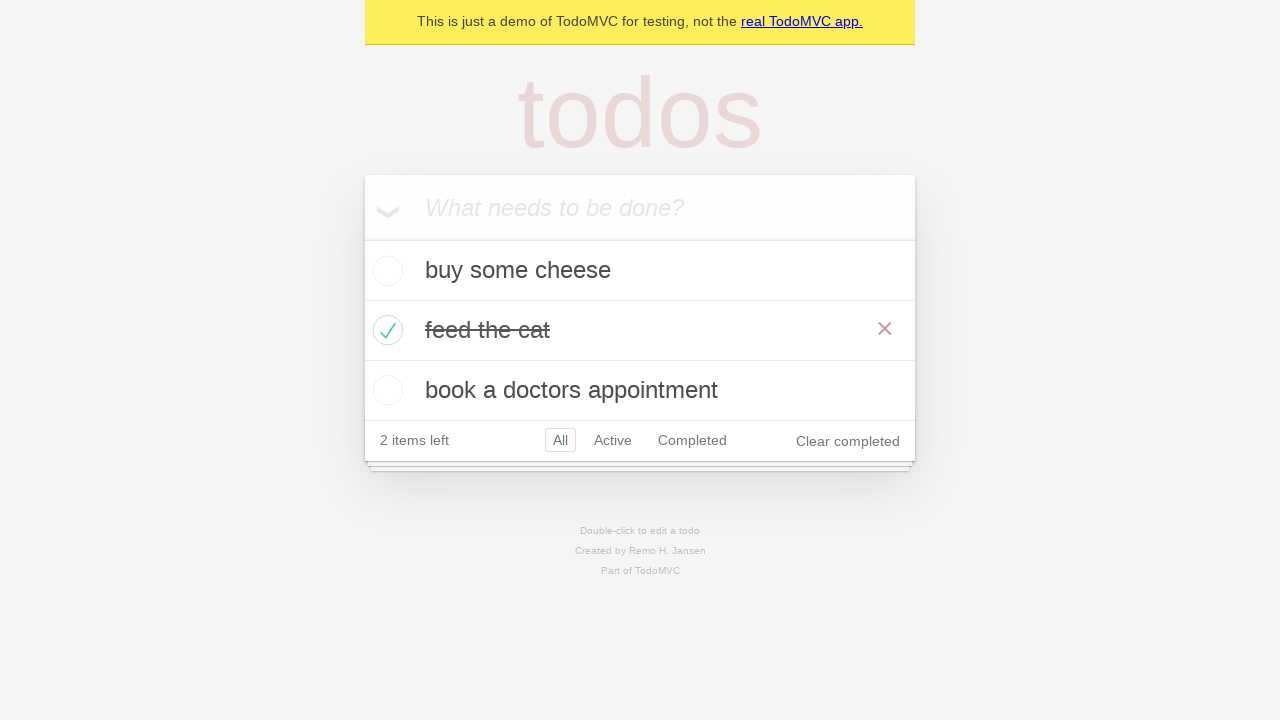

Clicked Active filter to display only non-completed items at (613, 440) on internal:role=link[name="Active"i]
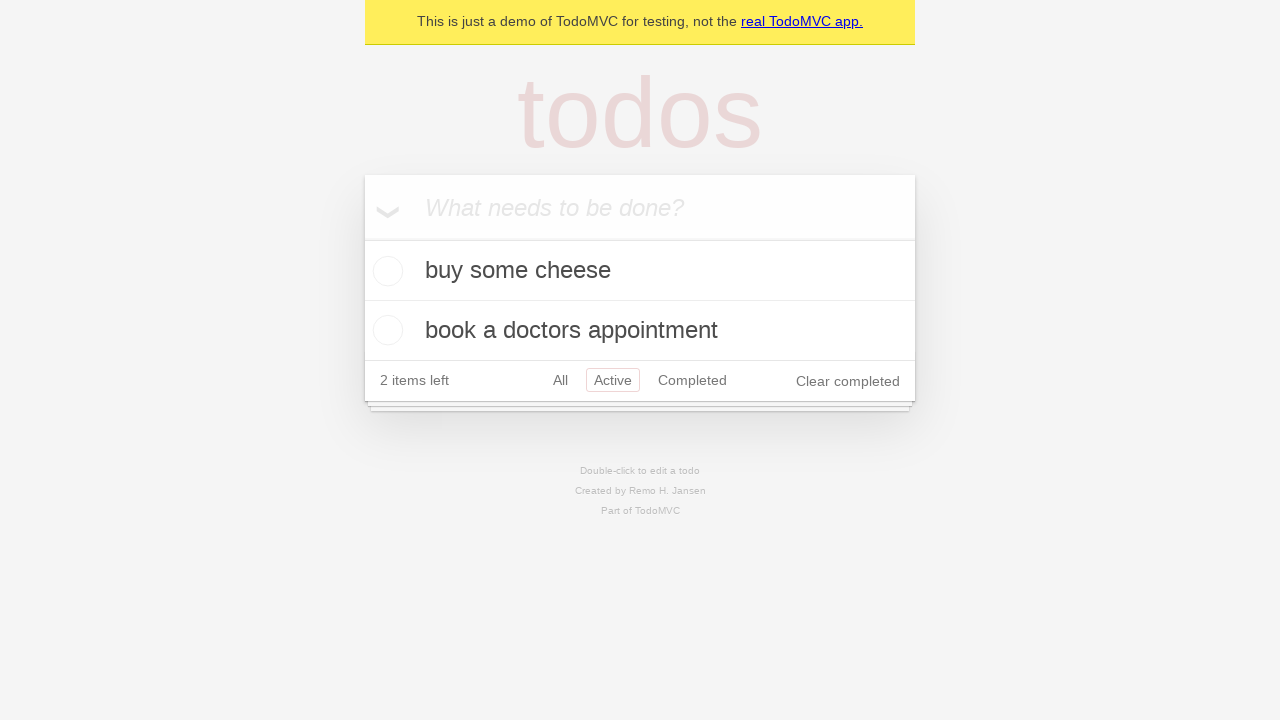

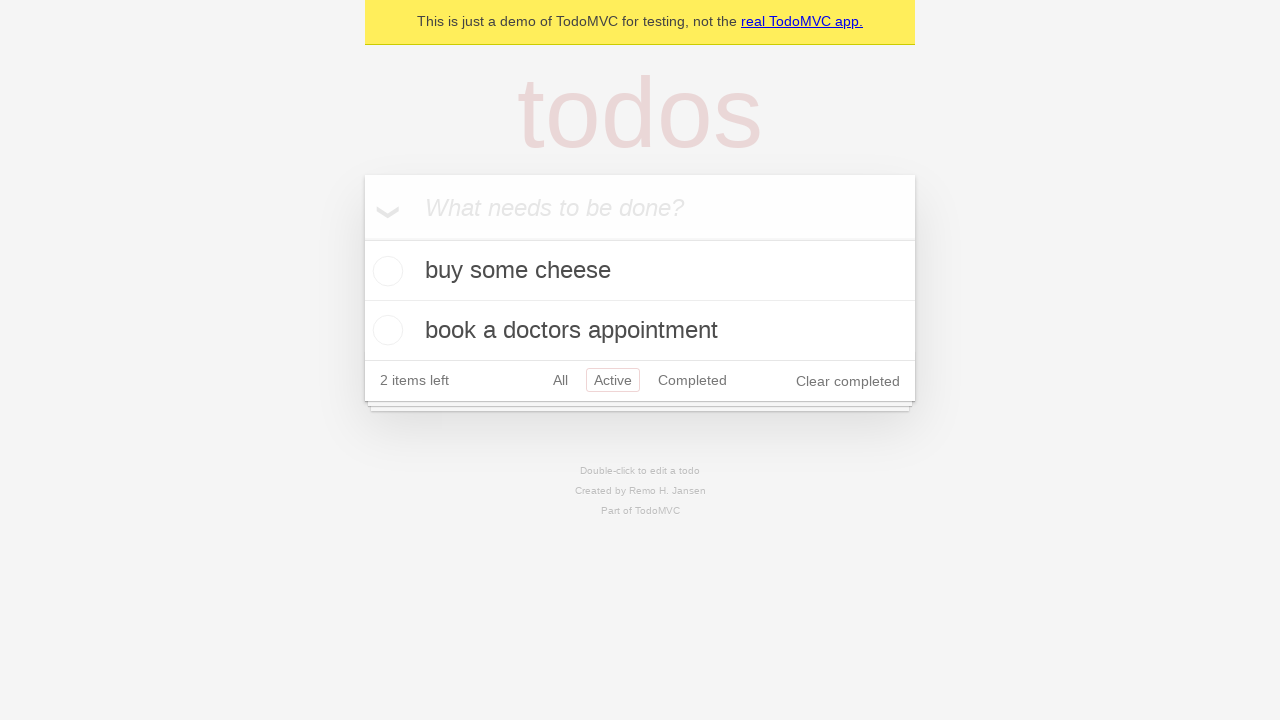